Tests the zoom functionality of the GraTeX graphing calculator by setting a mathematical expression, taking an initial screenshot, then performing zoom in and zoom out operations while capturing images after each zoom action.

Starting URL: https://teth-main.github.io/GraTeX/?wide=true&credit=true

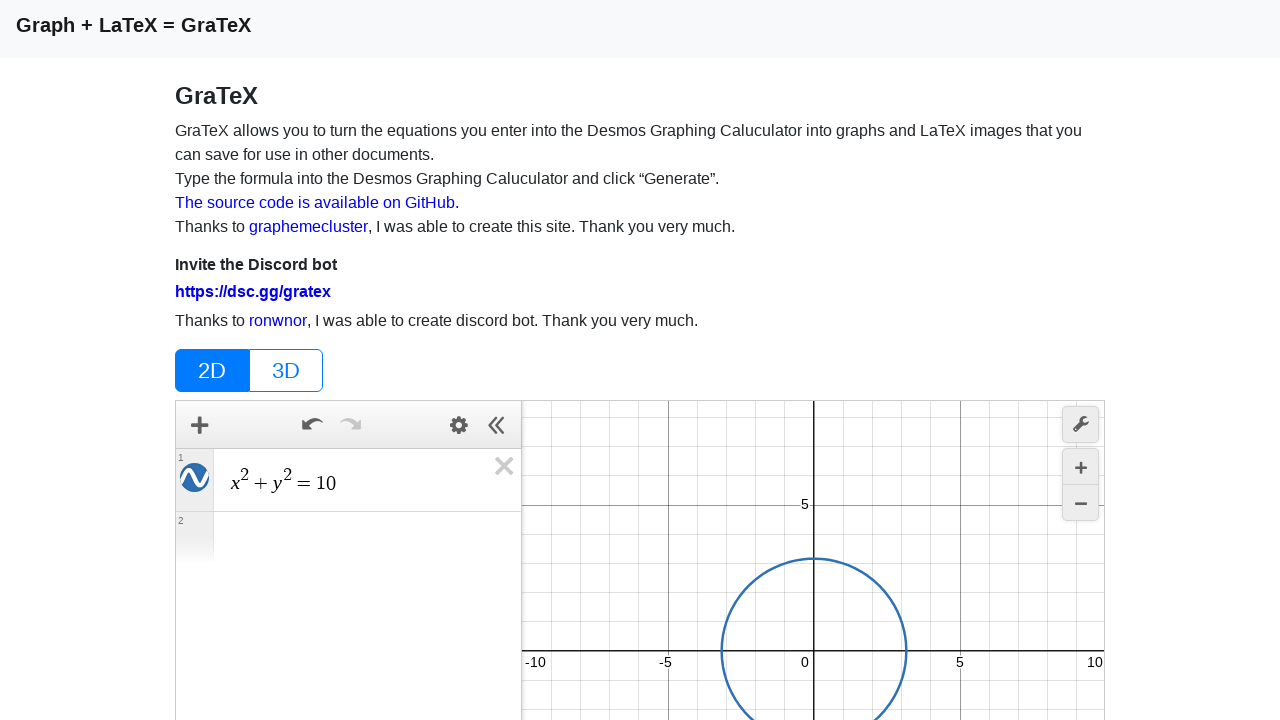

Page fully loaded with network idle
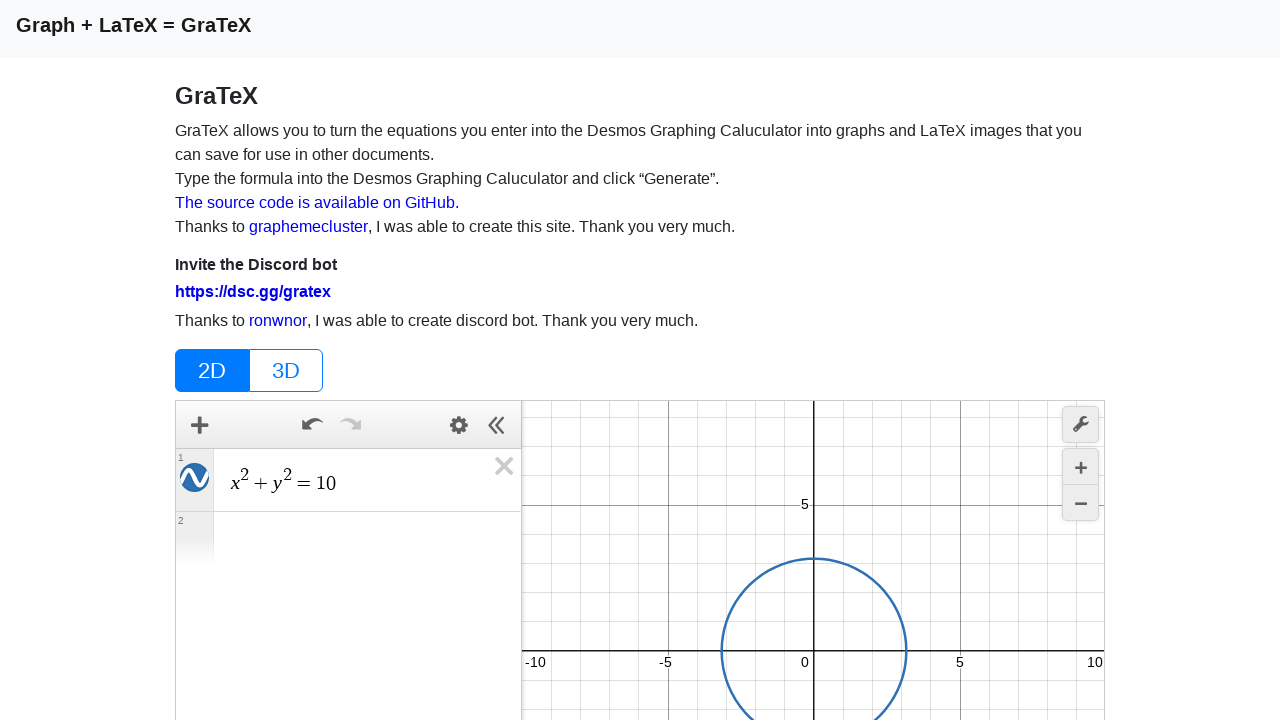

GraTeX calculator2D object became available
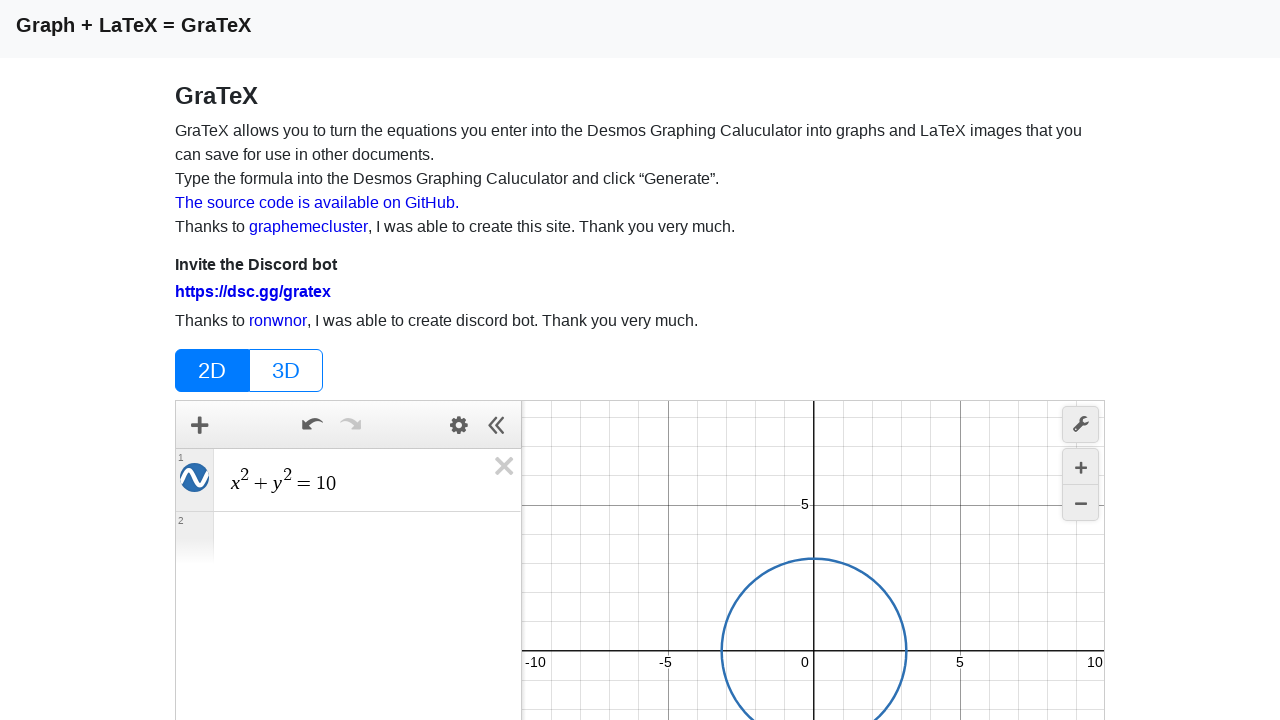

Set mathematical expression to y = x^2
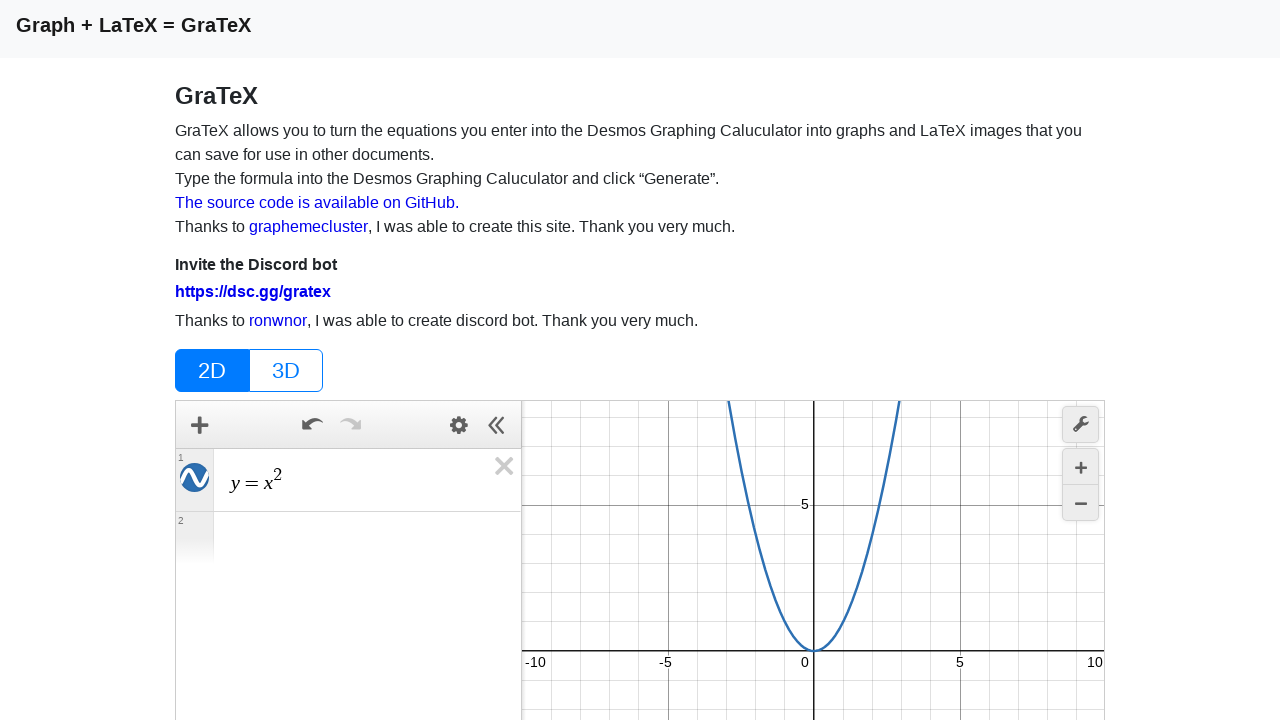

Waited for expression to render on graph
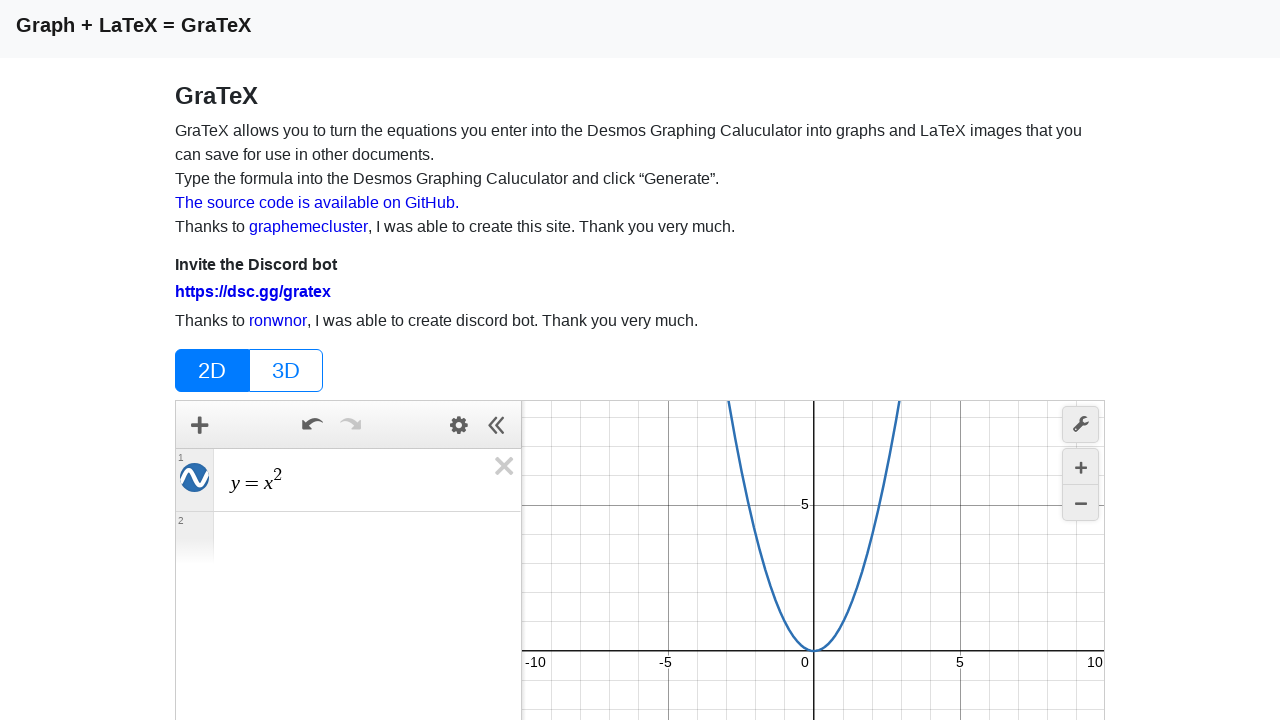

Clicked screenshot button to capture initial graph at (1026, 578) on #screenshot-button
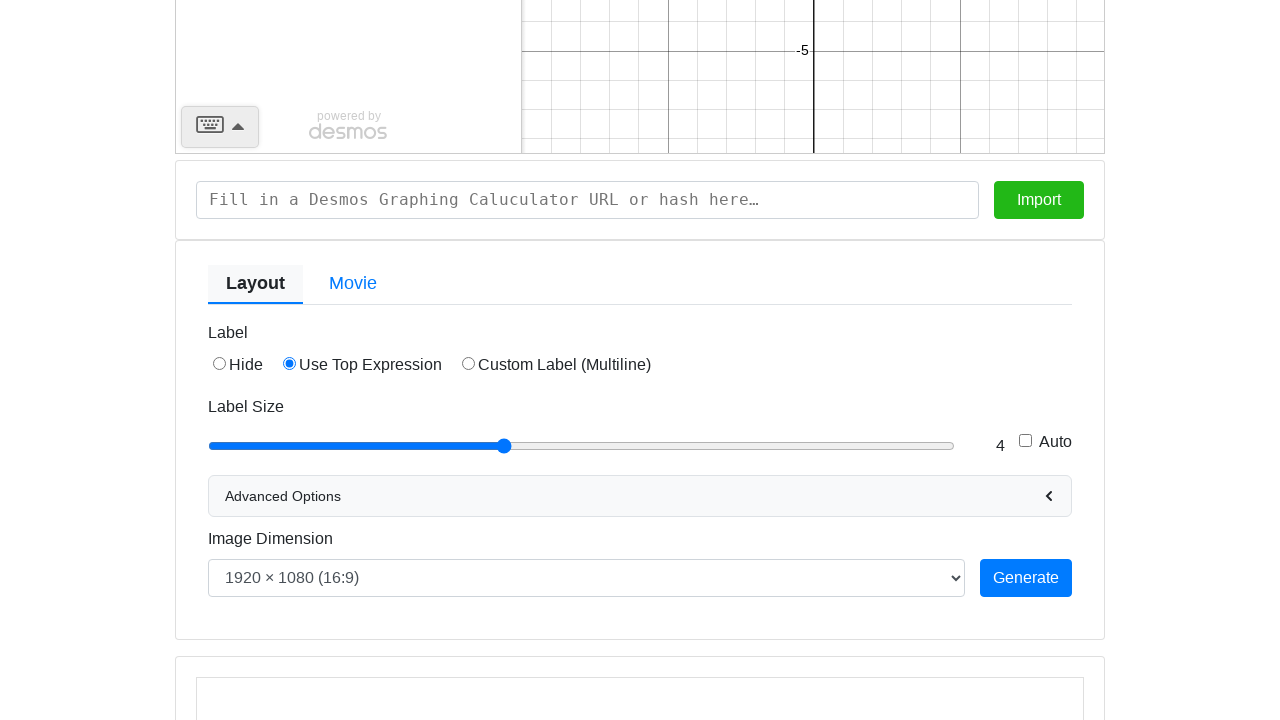

Preview image generated and loaded
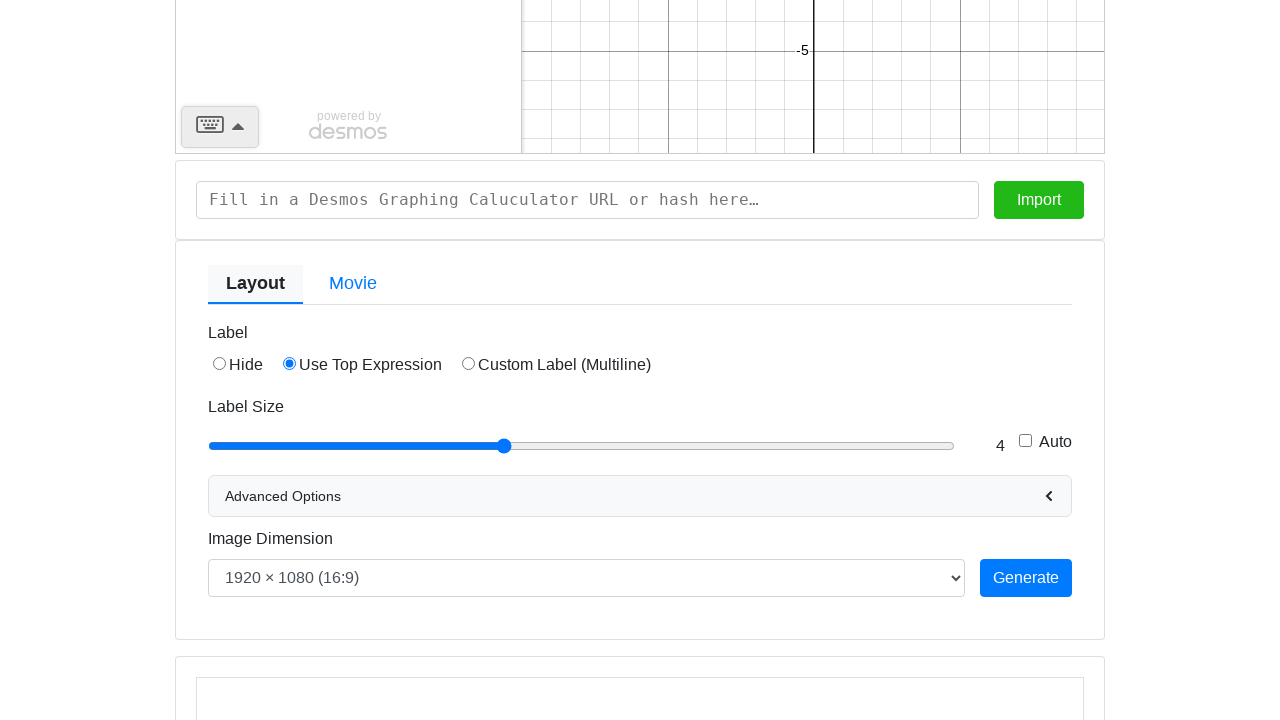

Performed zoom in operation on the graph
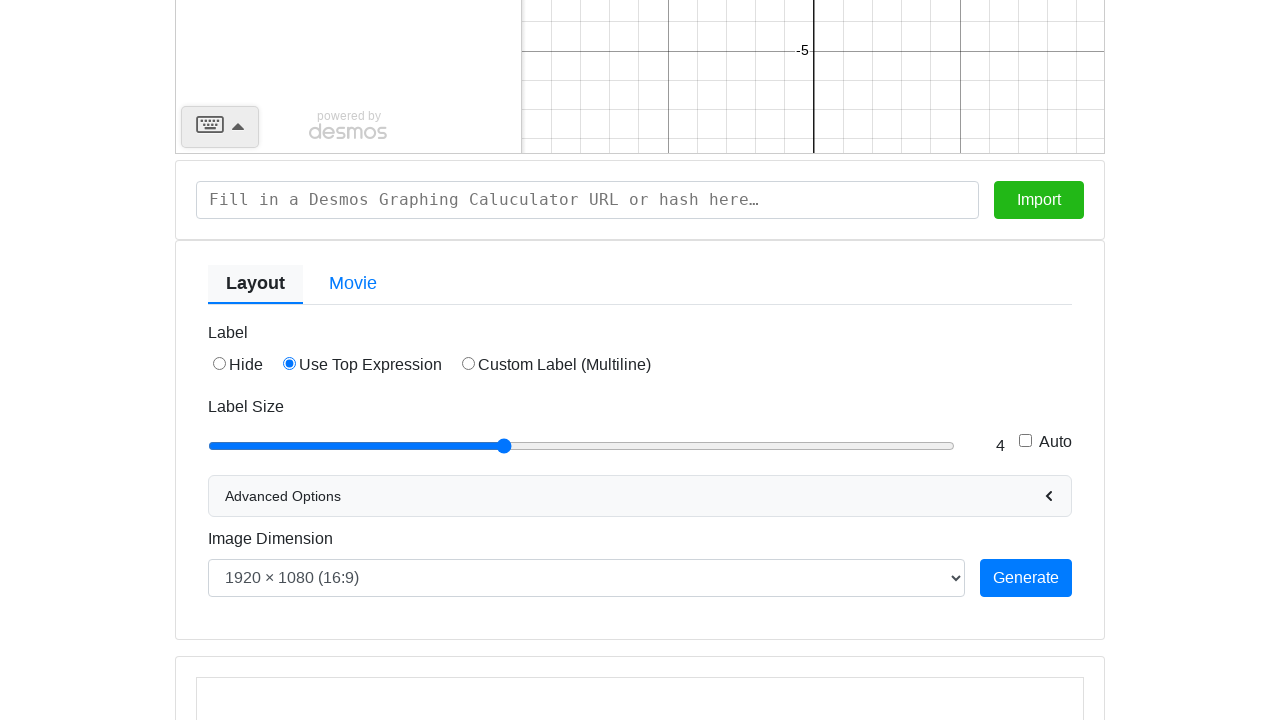

Waited for zoom in effect to complete
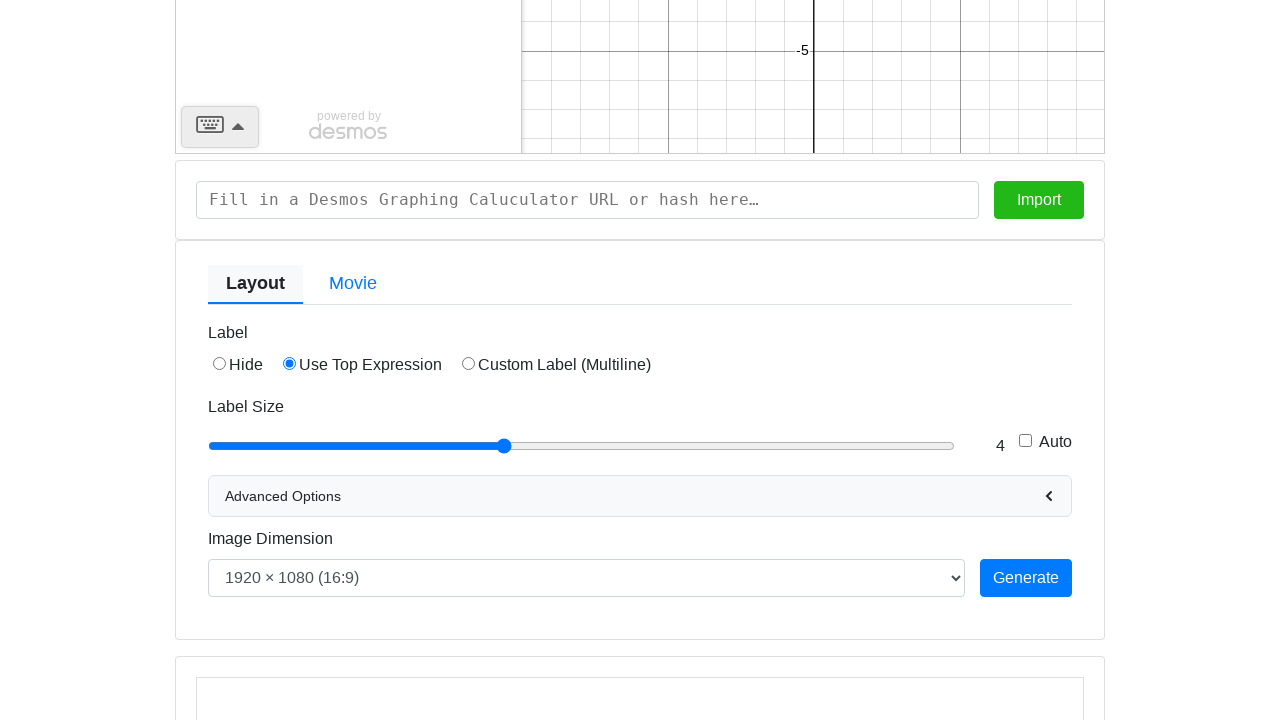

Clicked screenshot button after zooming in at (1026, 578) on #screenshot-button
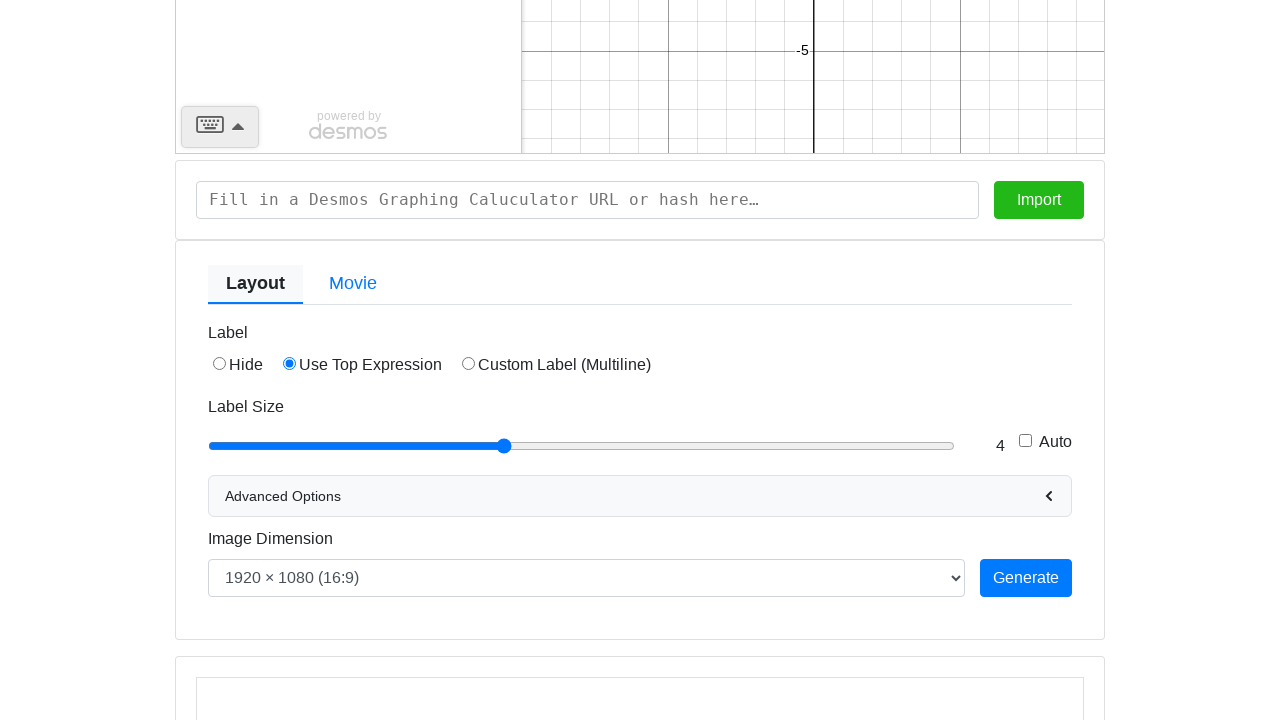

Preview image updated after zoom in
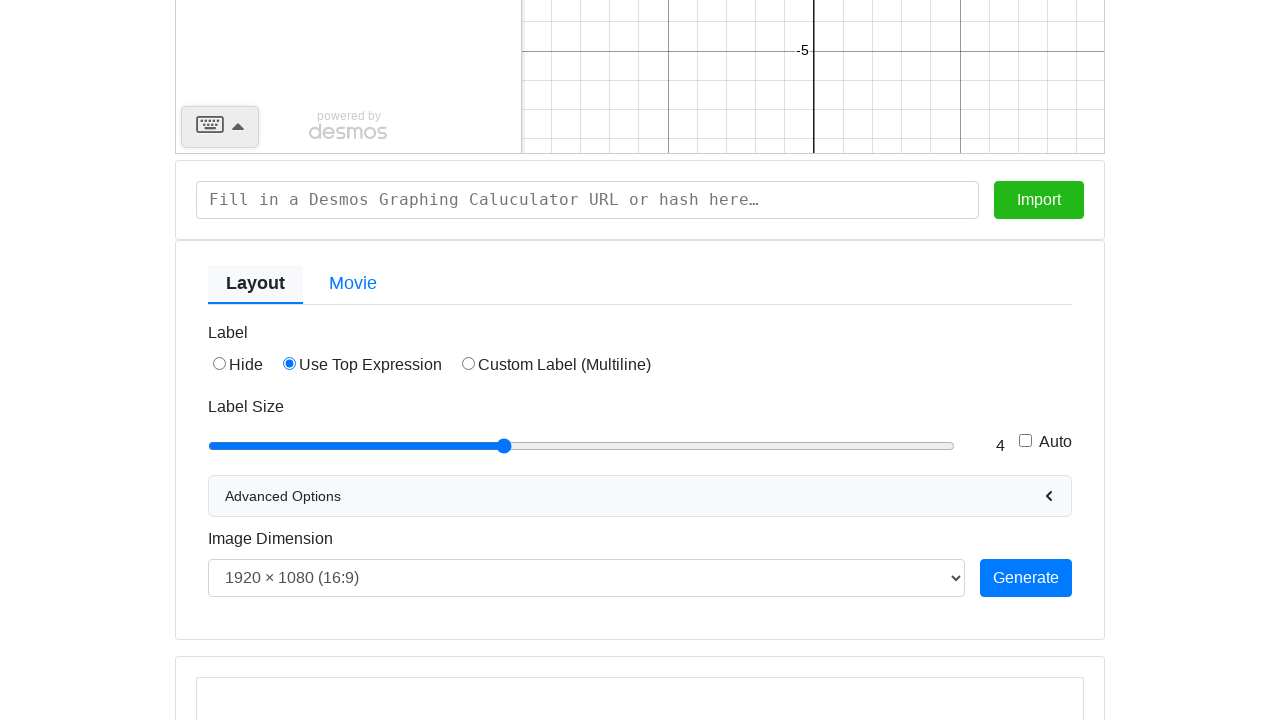

Performed zoom out operation on the graph
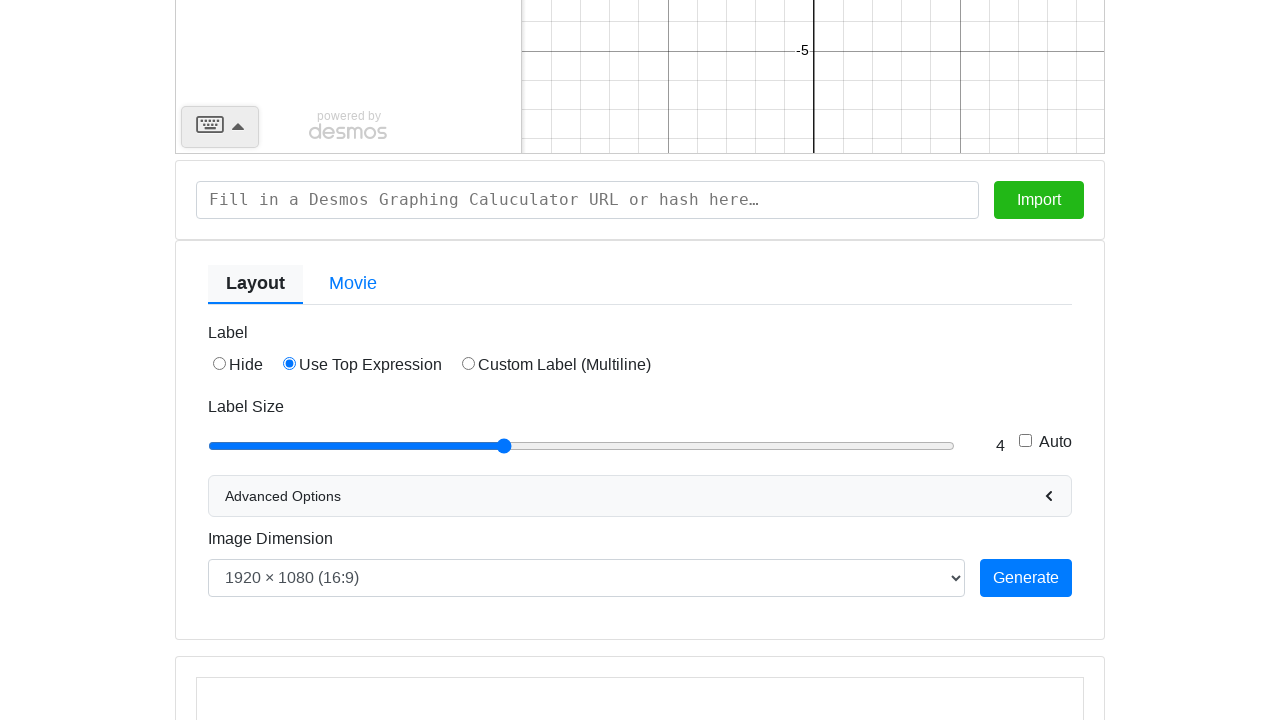

Waited for zoom out effect to complete
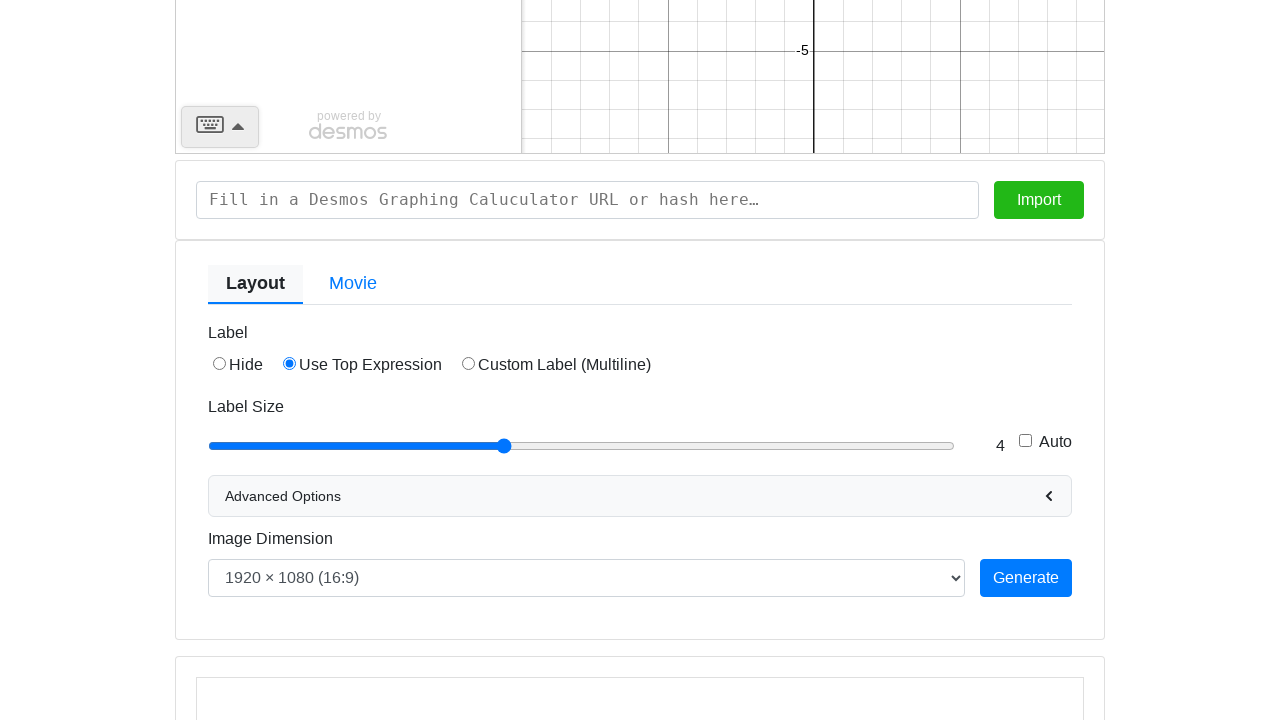

Clicked screenshot button after zooming out at (1026, 578) on #screenshot-button
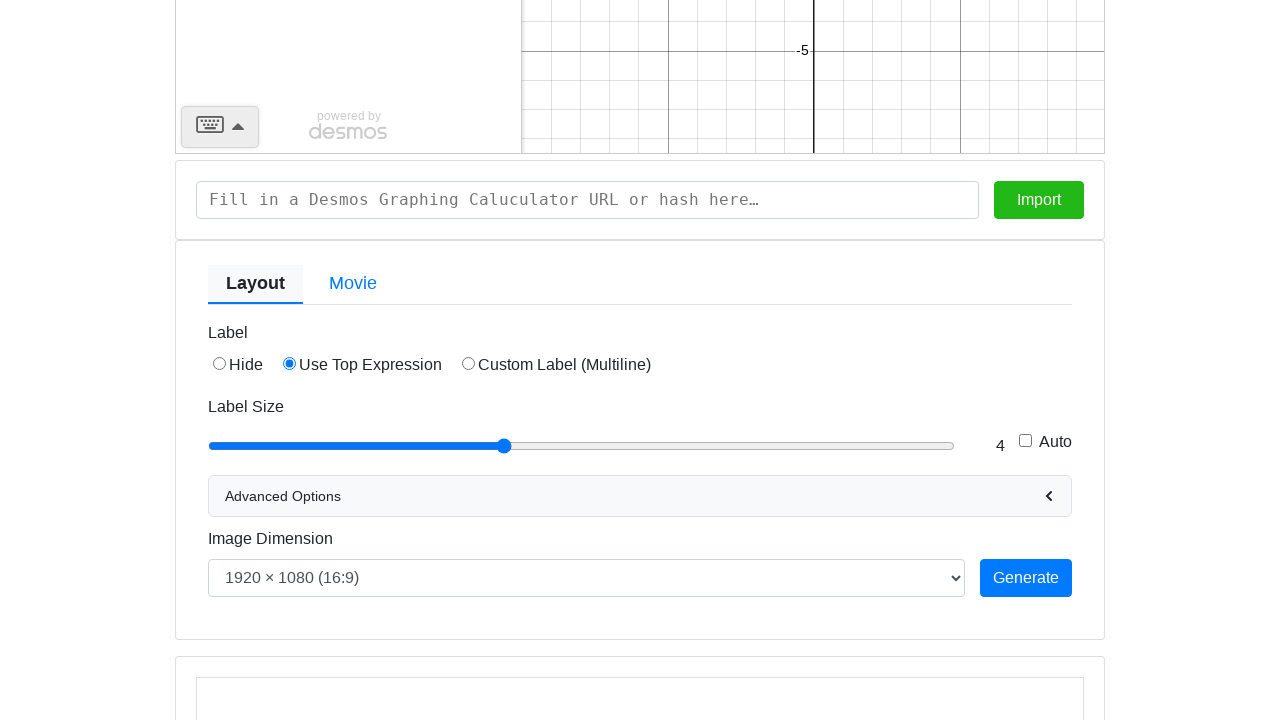

Preview image updated after zoom out
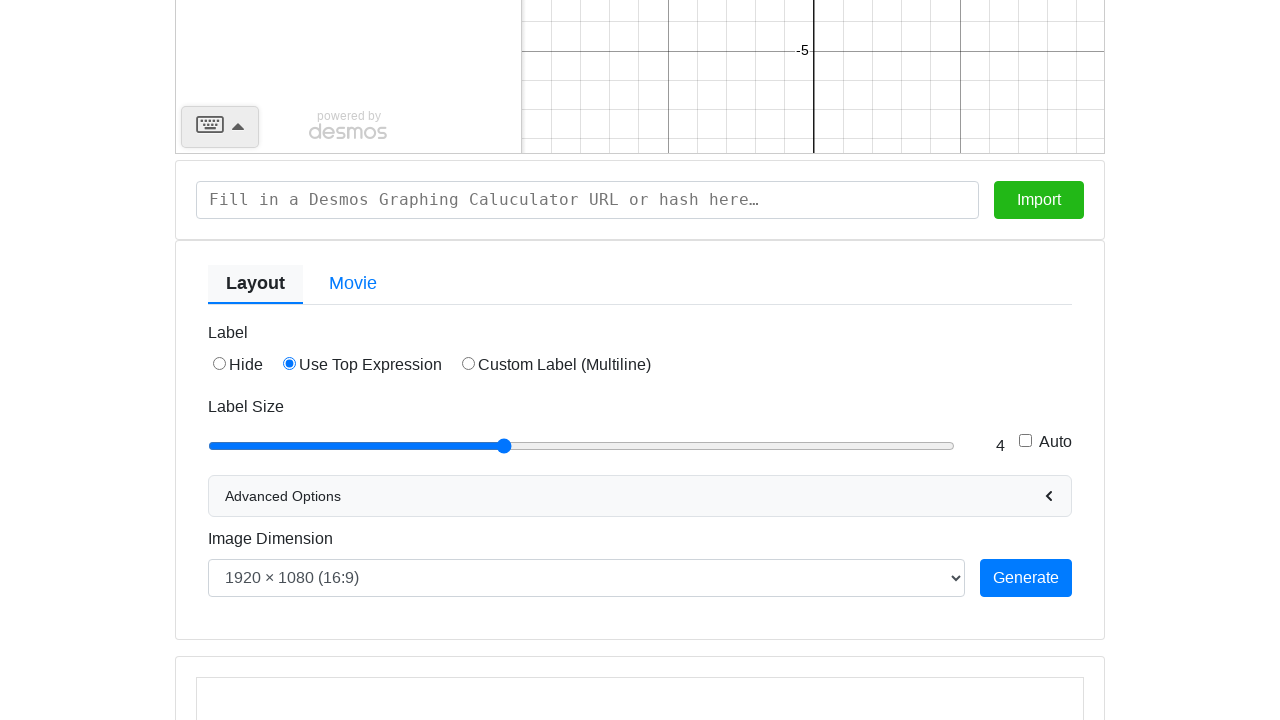

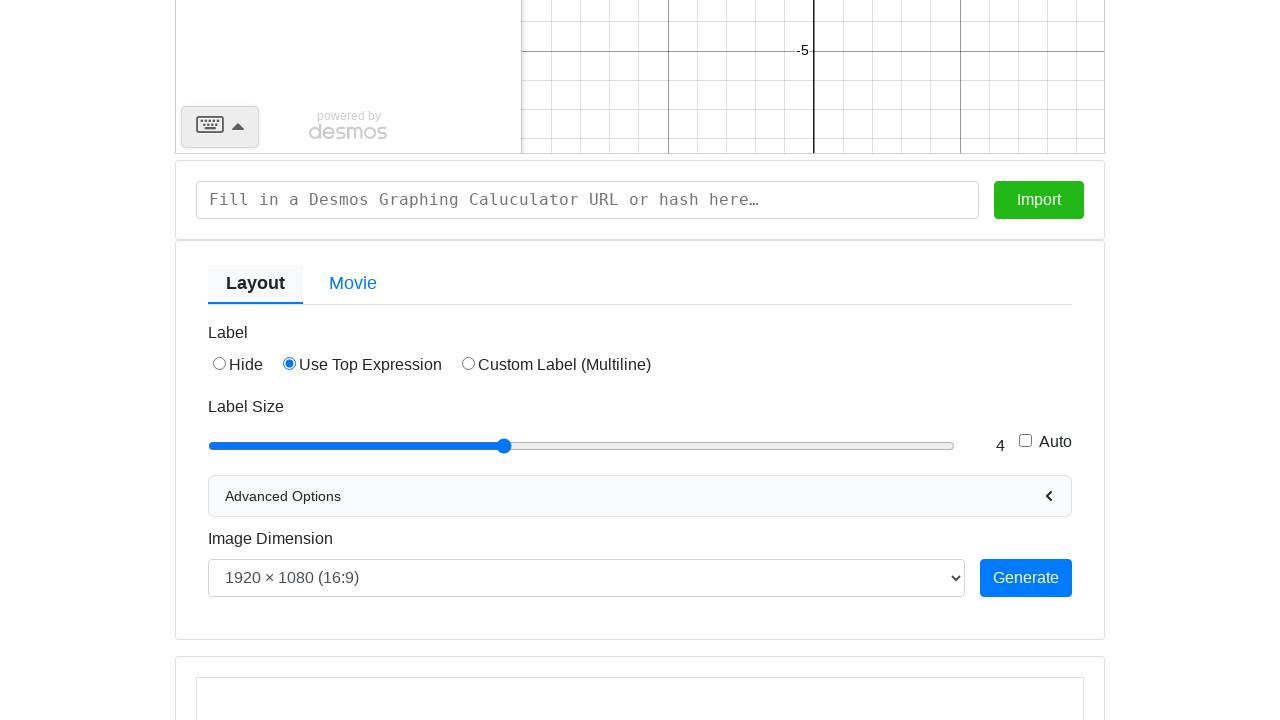